Navigates to the Heroku test site and clicks on the Frames link to access frame examples

Starting URL: https://the-internet.herokuapp.com

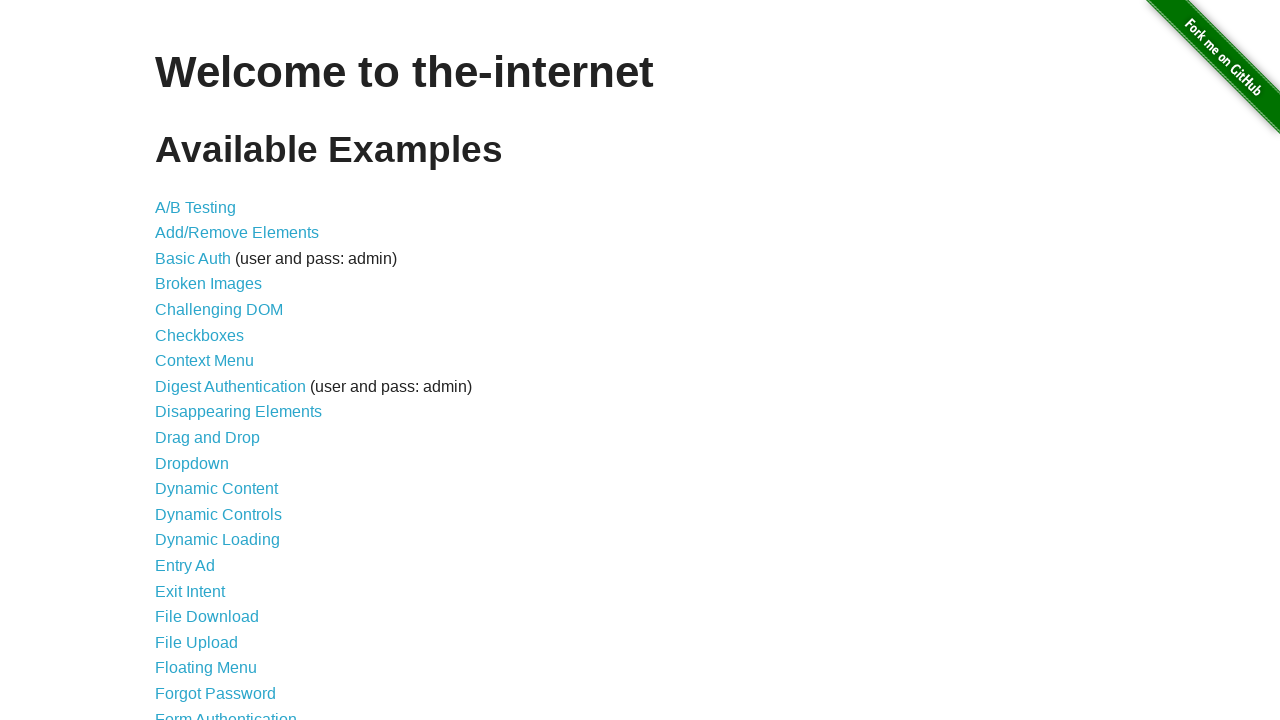

Navigated to https://the-internet.herokuapp.com
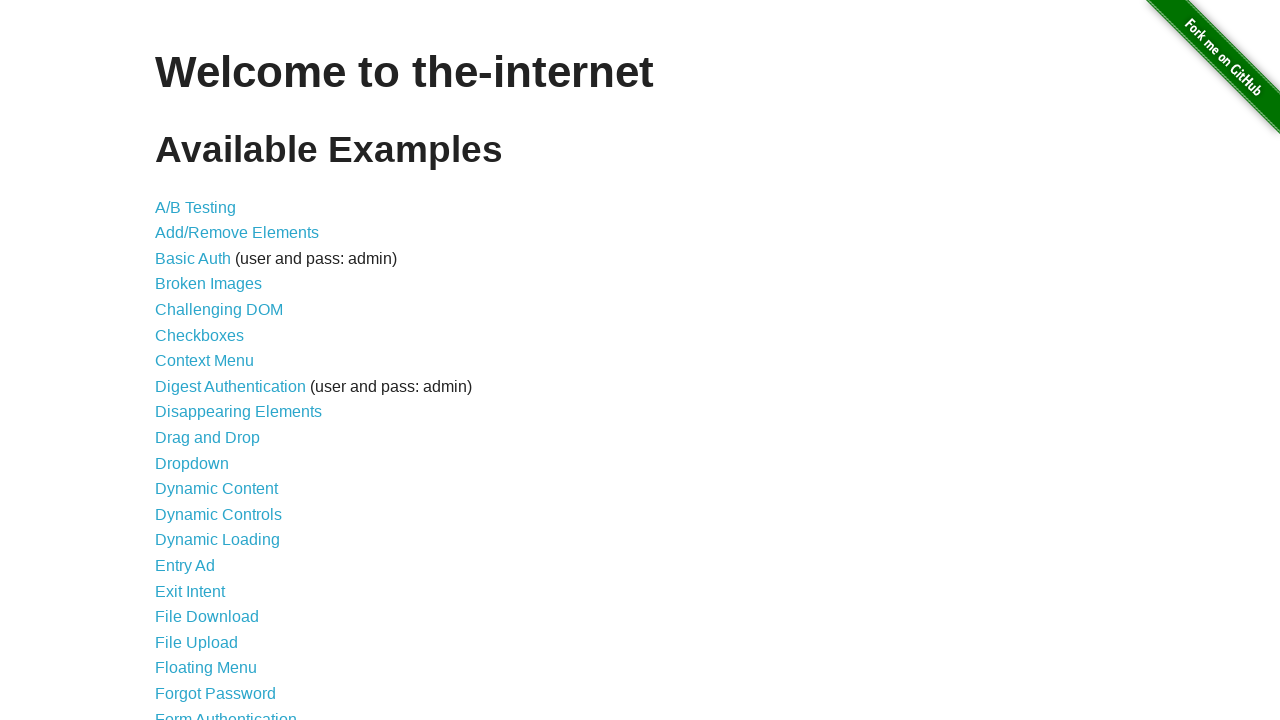

Clicked on the Frames link to access frame examples at (210, 395) on xpath=(//*[contains(text(),'Frames')])[2]
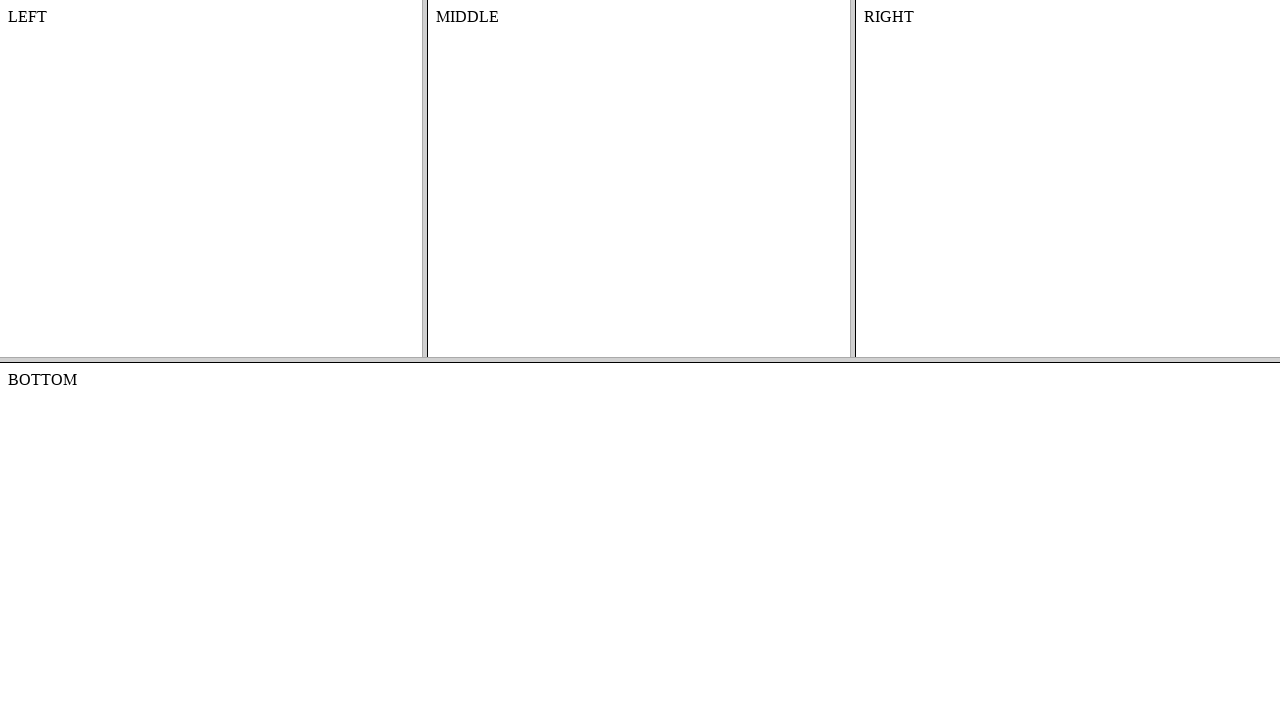

Frames page loaded and DOM content ready
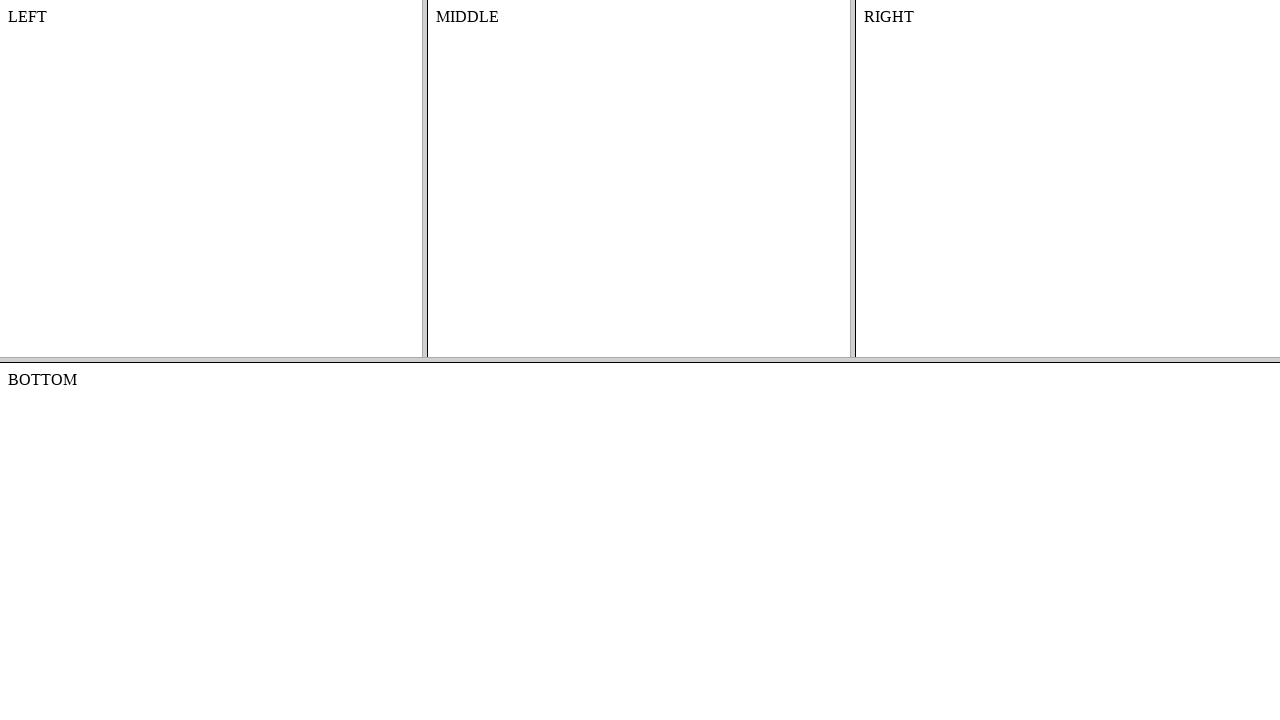

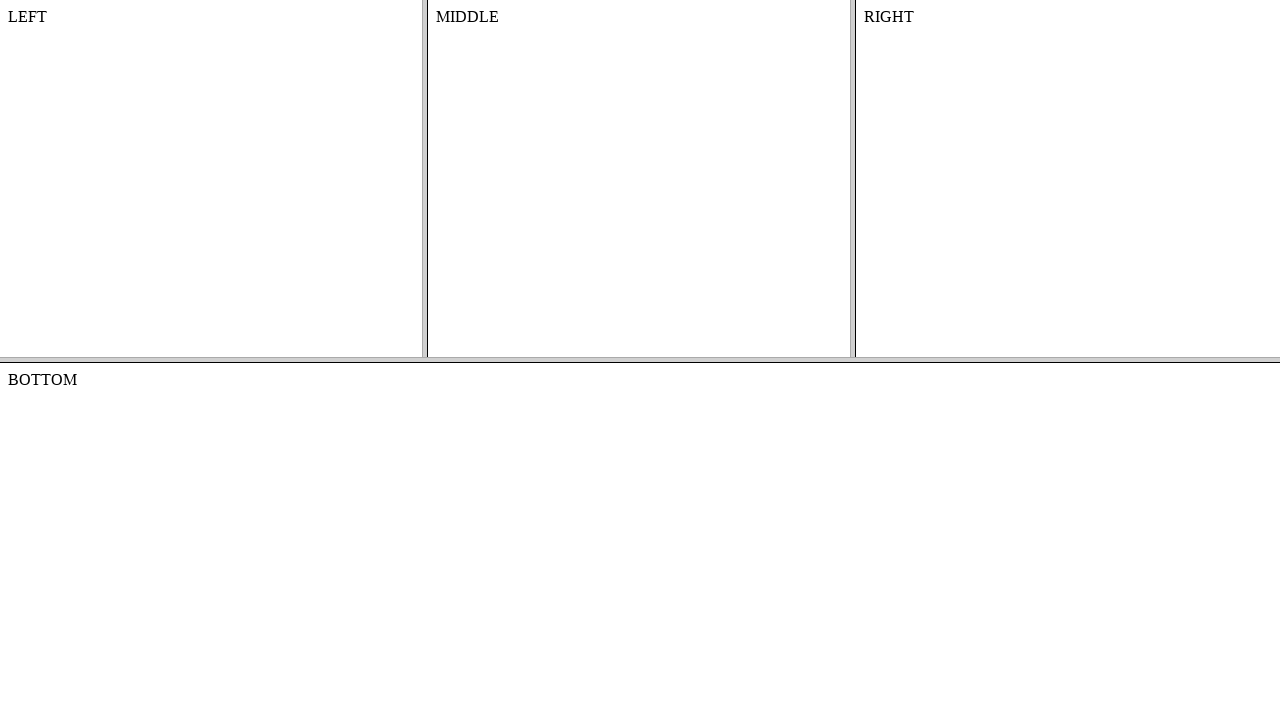